Tests opting out of A/B tests by first verifying the page shows an A/B test variation, then adding an opt-out cookie, refreshing the page, and confirming the test is no longer active.

Starting URL: http://the-internet.herokuapp.com/abtest

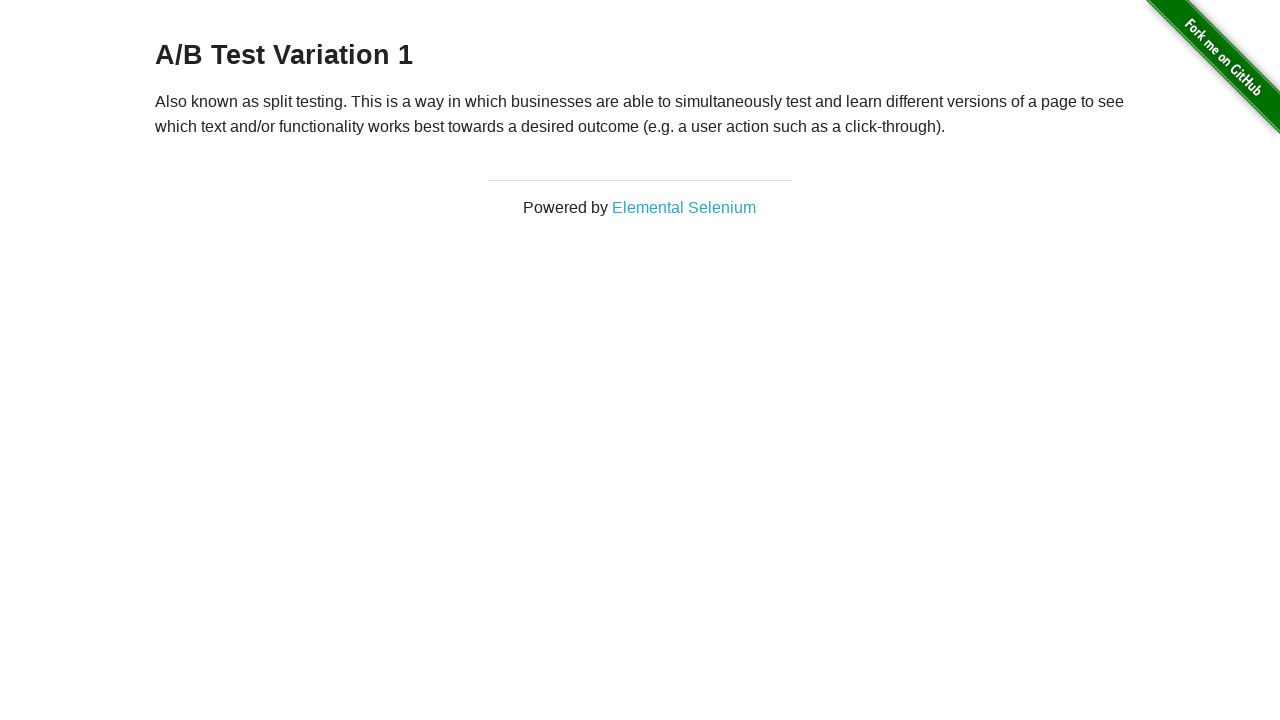

Located h3 heading element
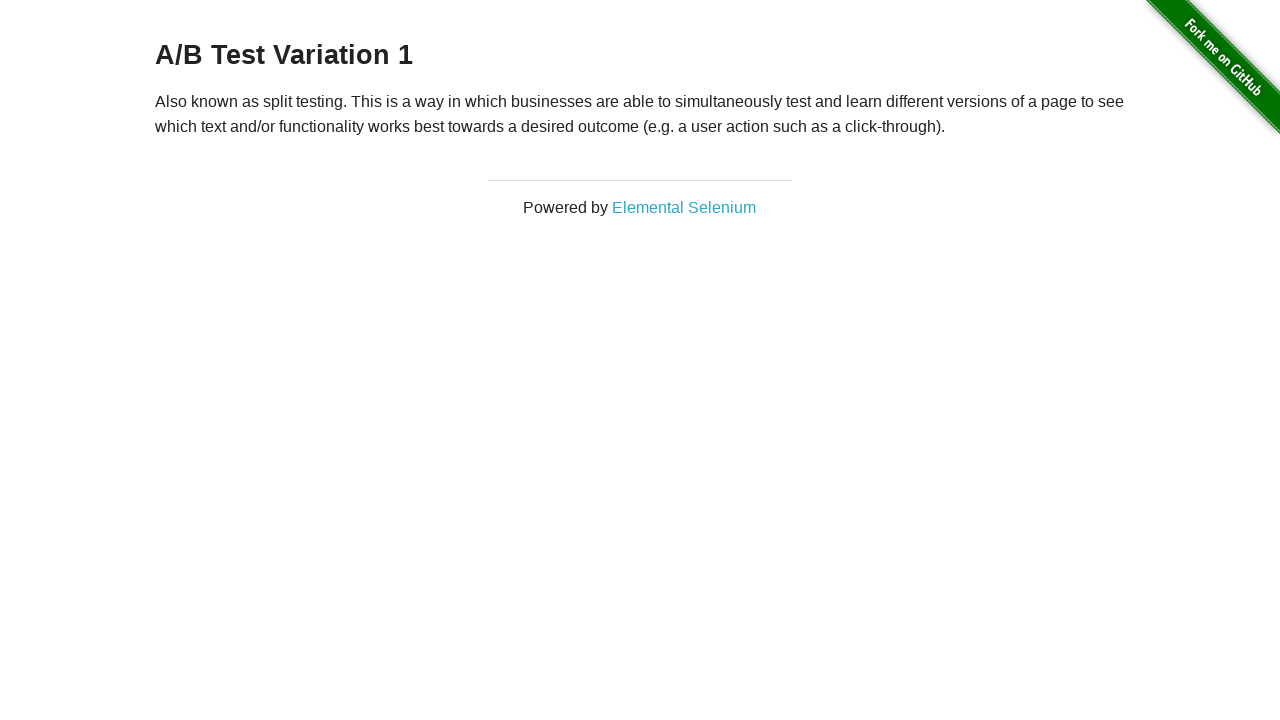

Retrieved heading text content
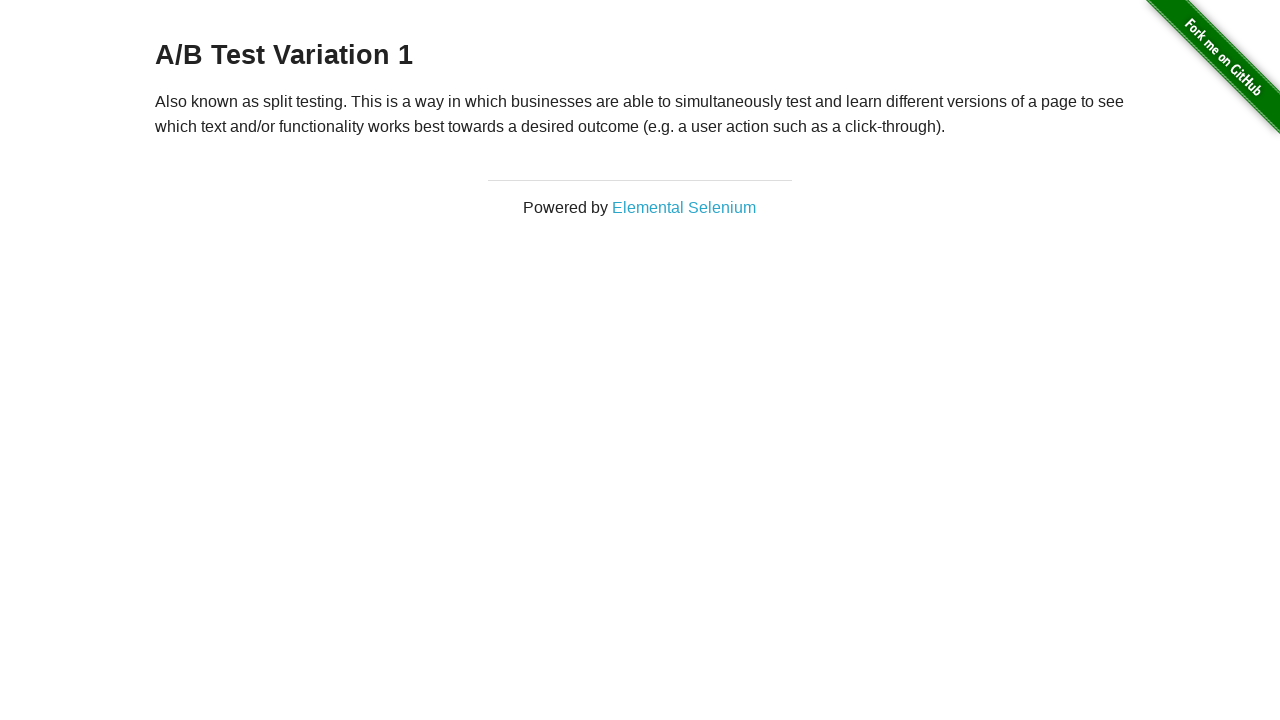

Verified page shows A/B test variation (not control or no test)
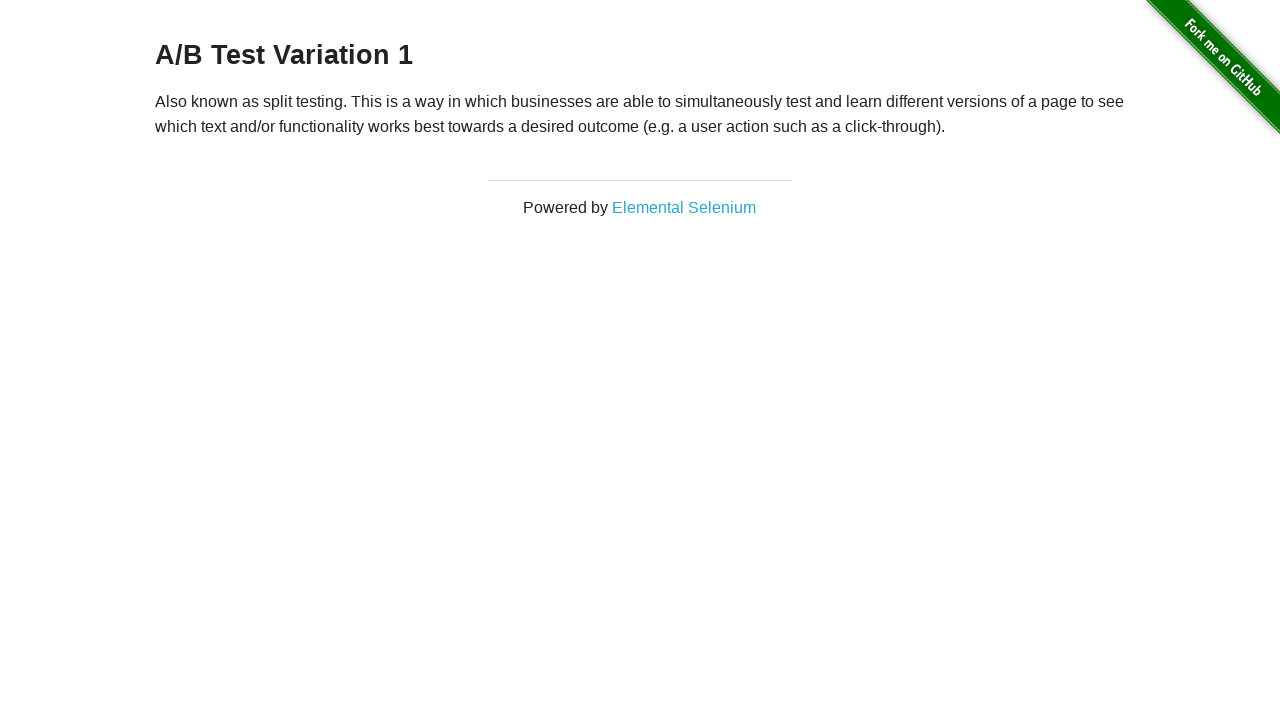

Added optimizelyOptOut cookie to context
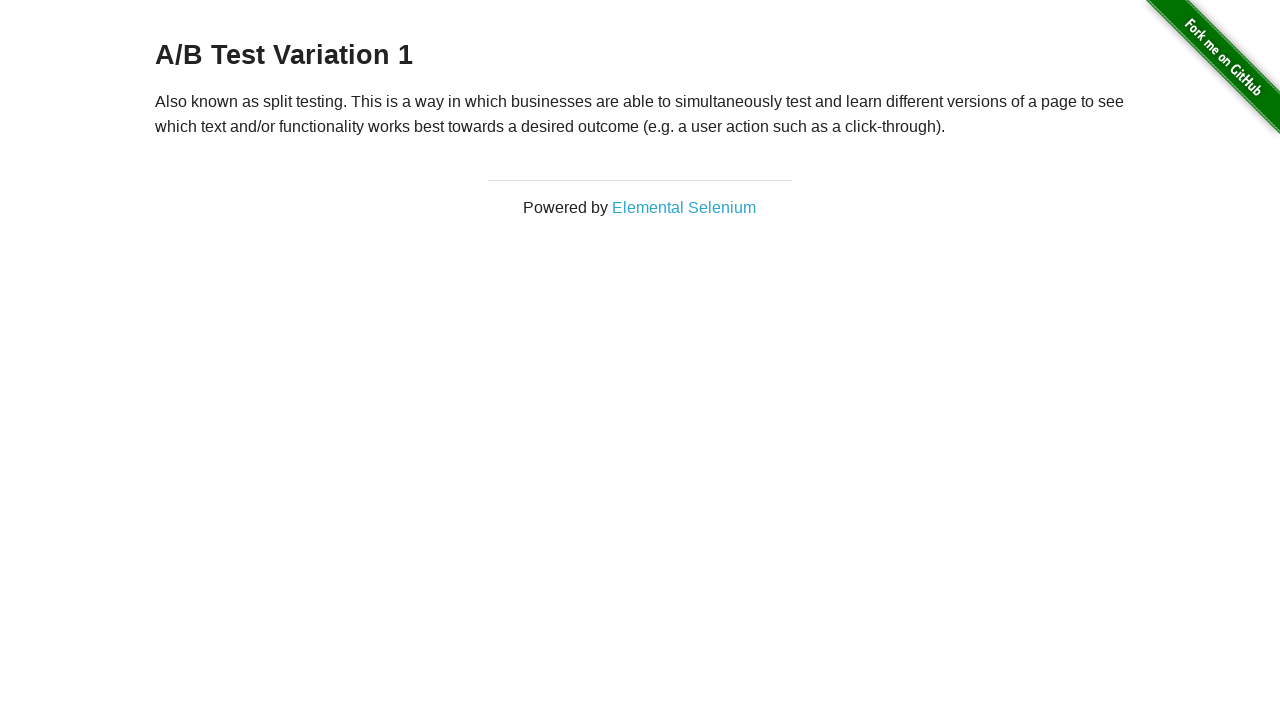

Reloaded page after adding opt-out cookie
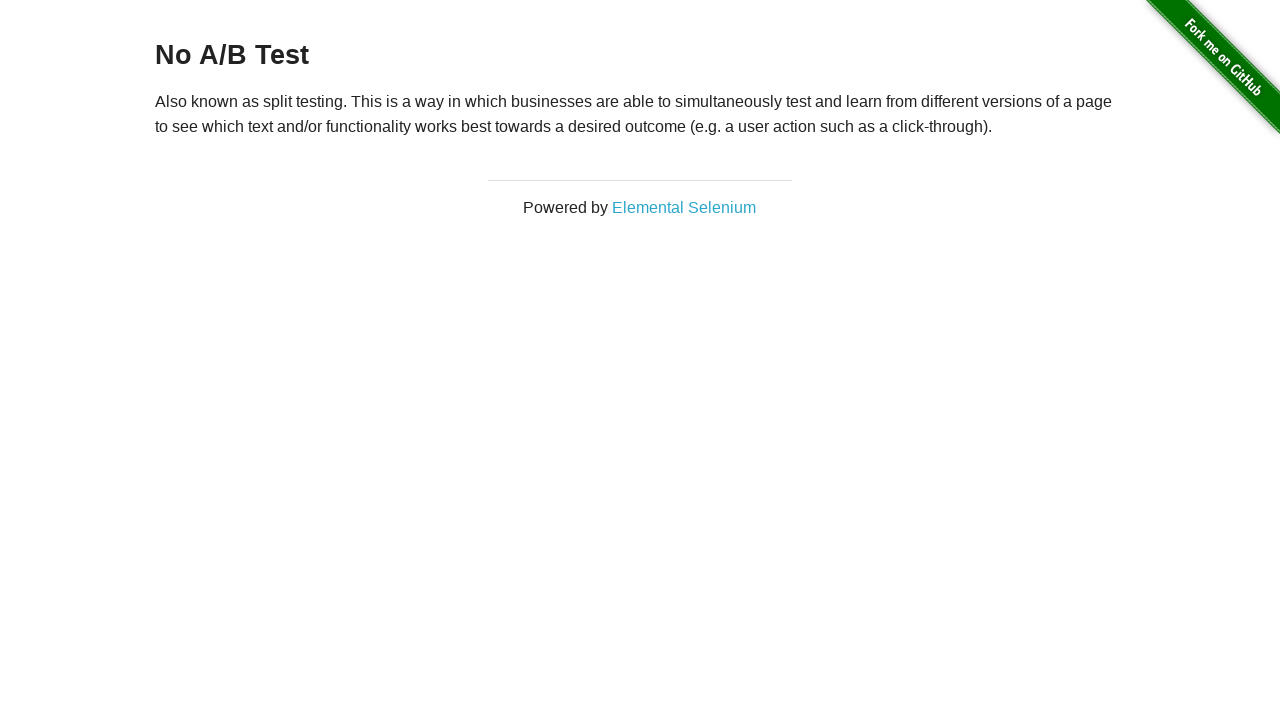

Retrieved heading text content after page reload
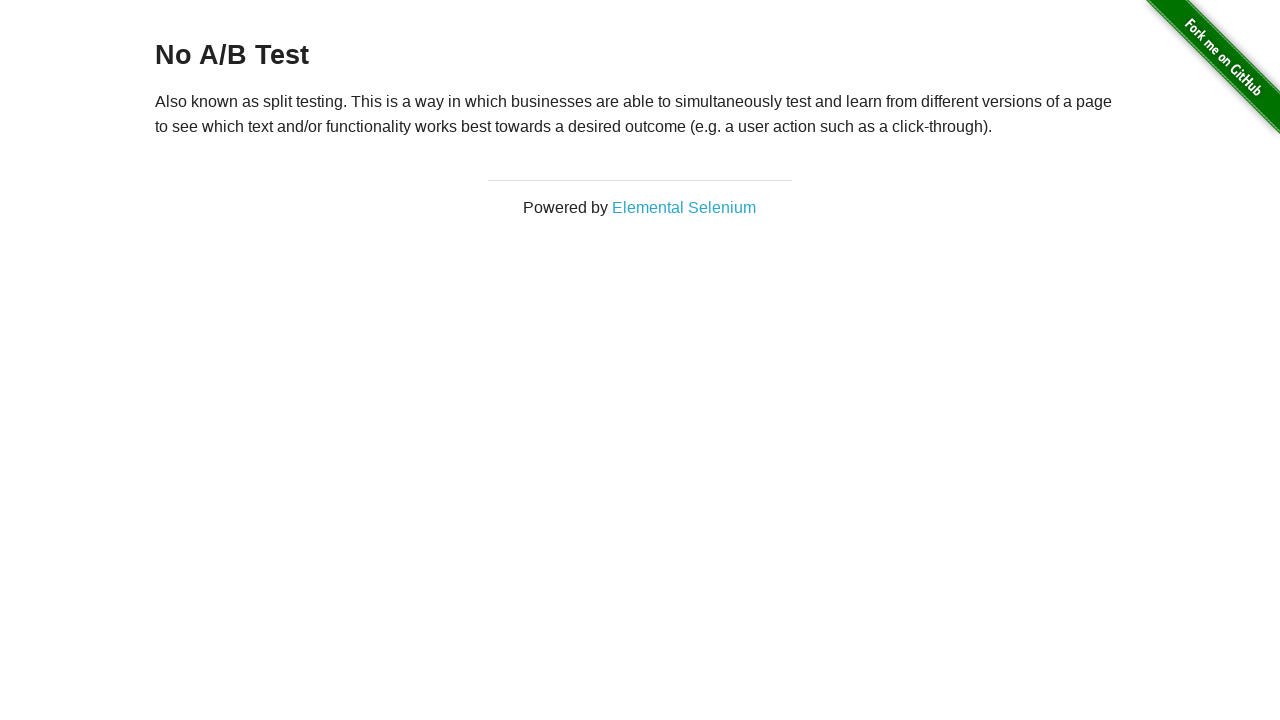

Verified page now shows 'No A/B Test' - opt-out successful
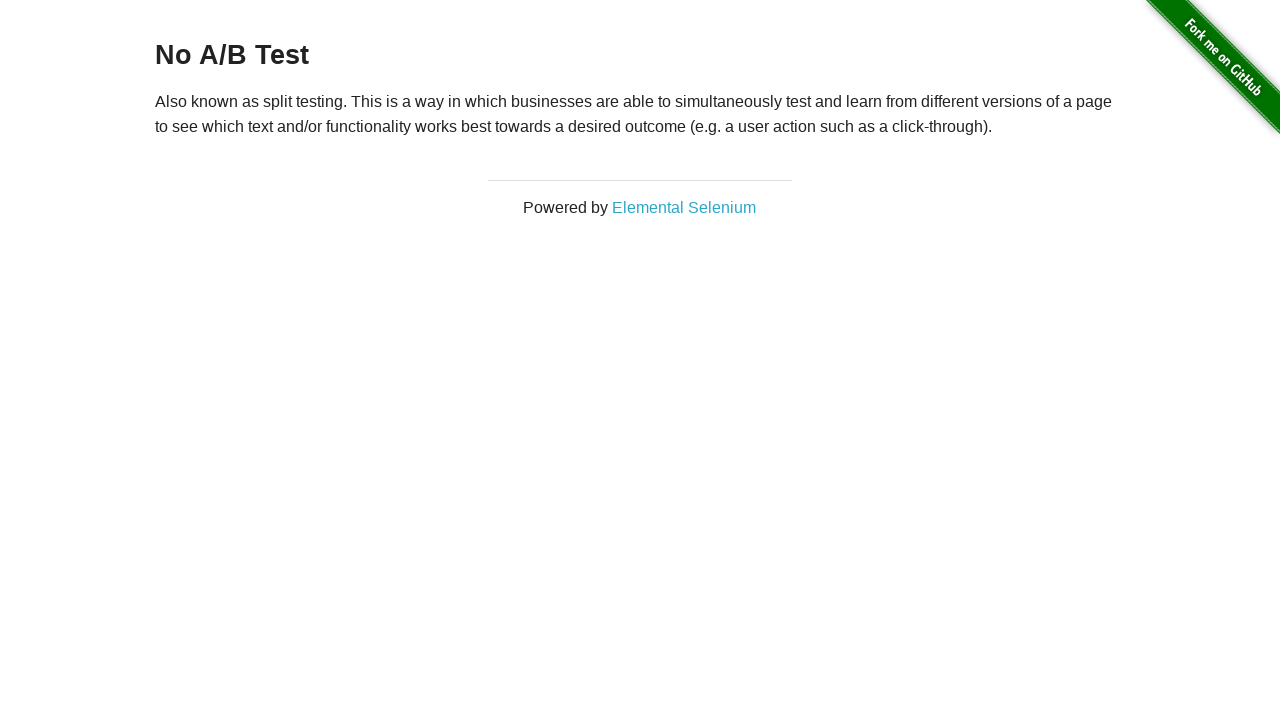

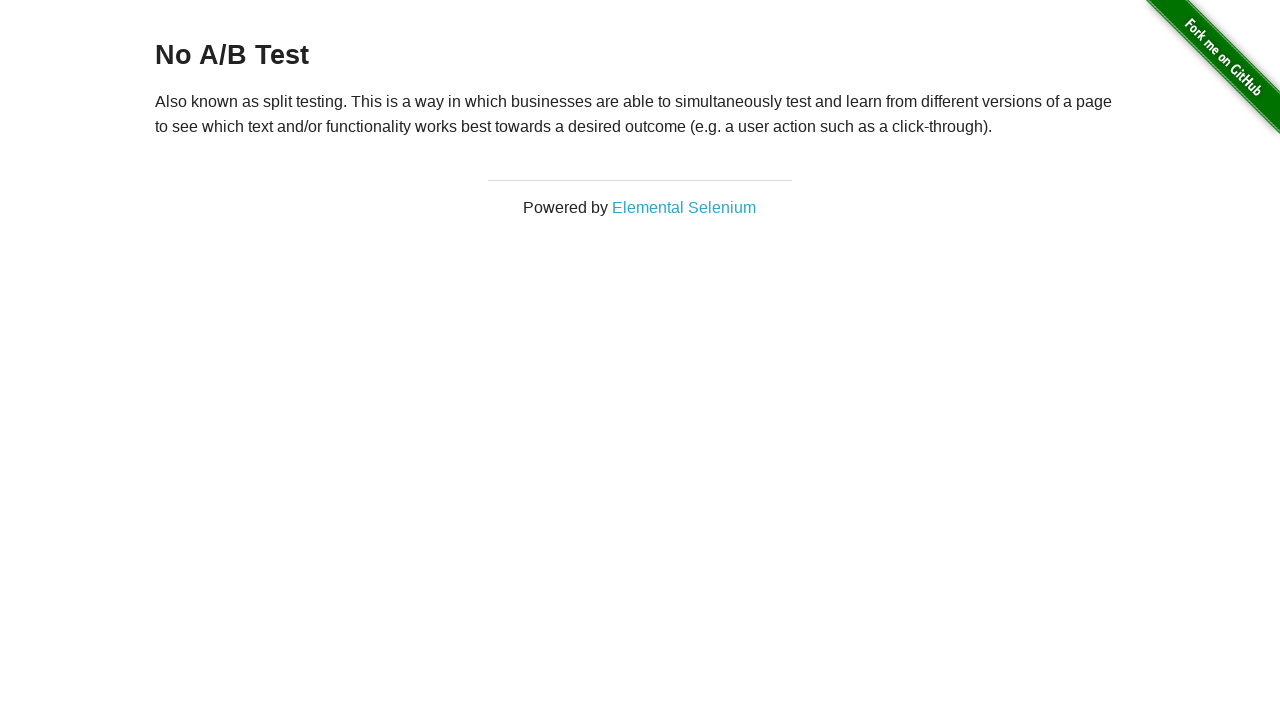